Tests tooltip functionality by hovering over an age input field inside an iframe and verifying the tooltip text appears

Starting URL: https://jqueryui.com/tooltip/

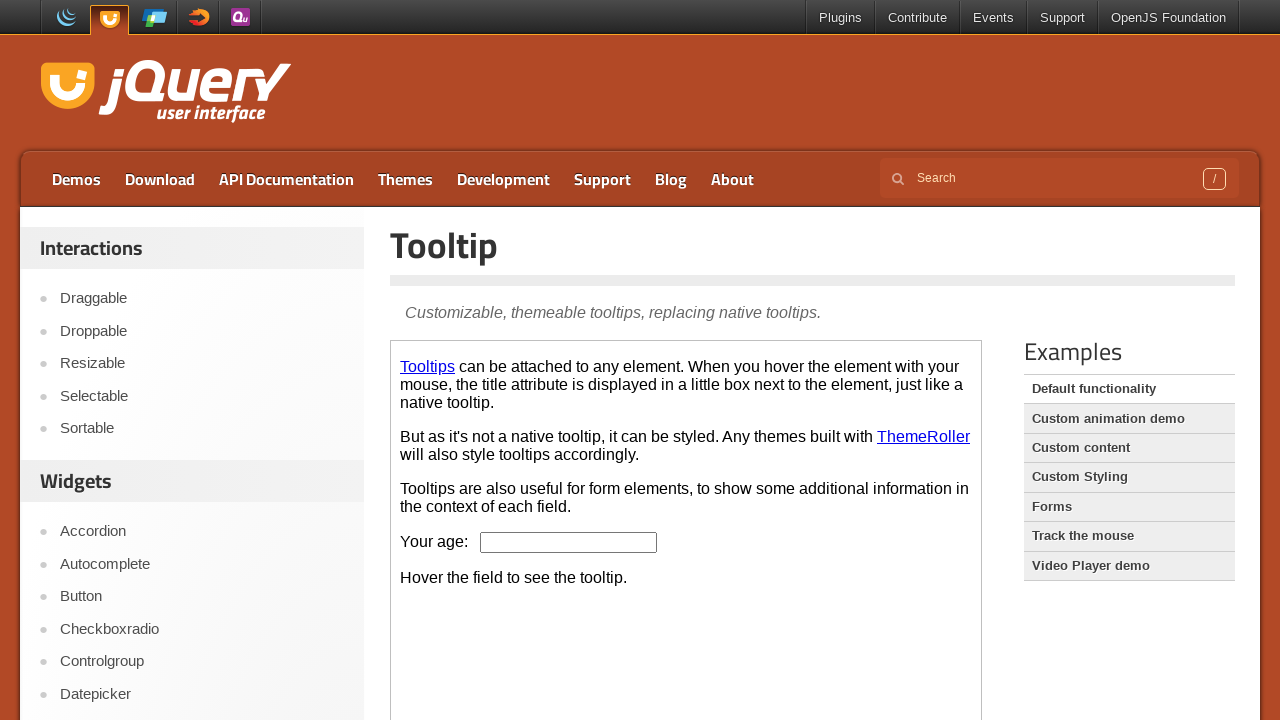

Located the demo iframe containing tooltip functionality
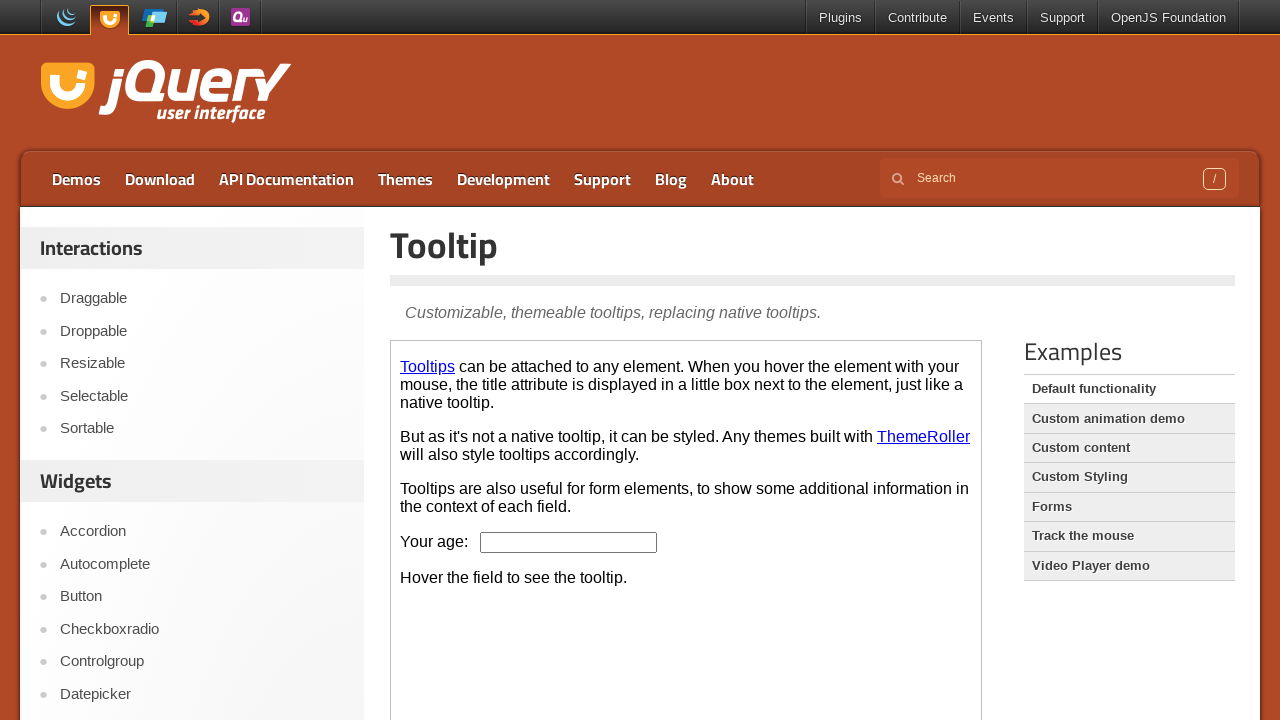

Located the age input field inside the iframe
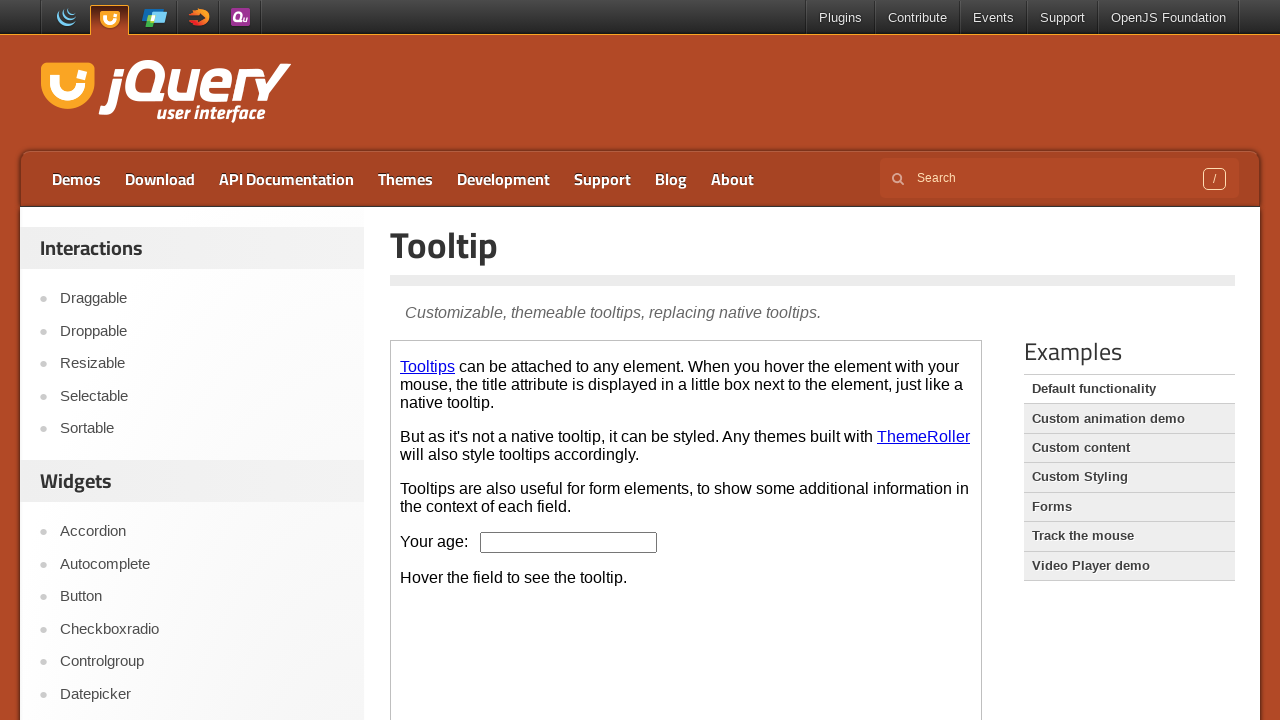

Hovered over the age input field to trigger tooltip at (569, 542) on .demo-frame >> internal:control=enter-frame >> #age
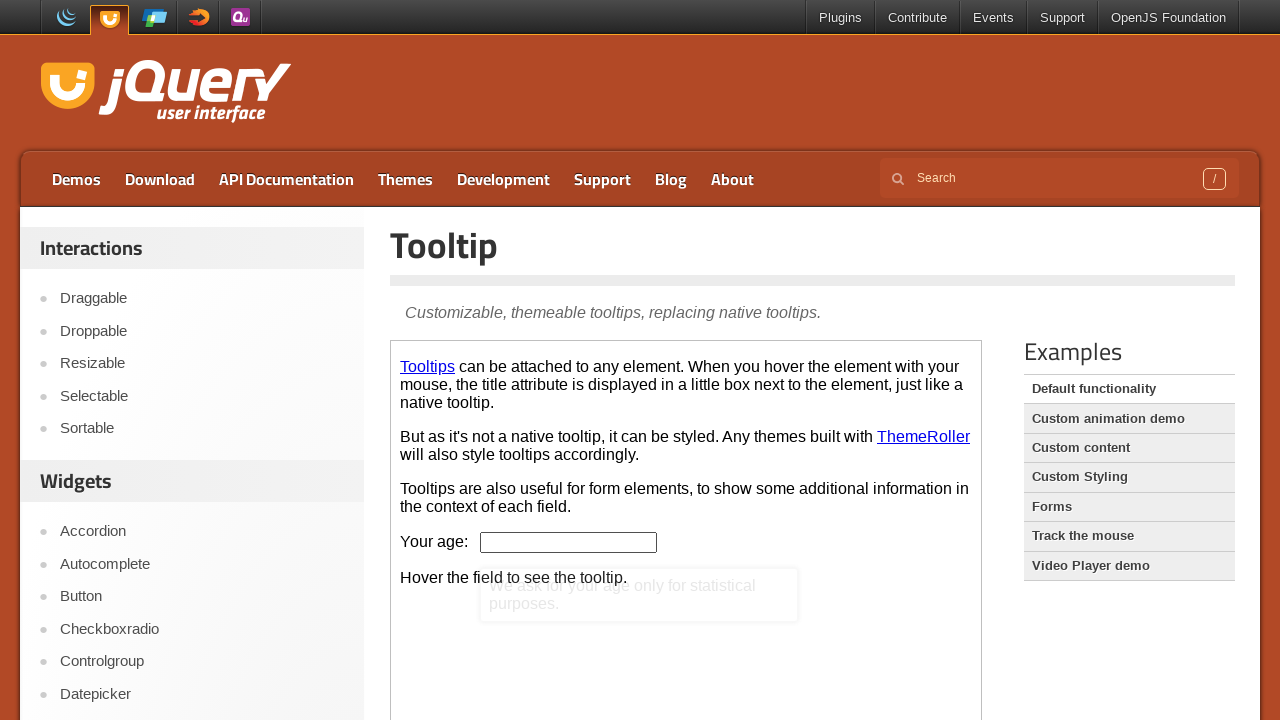

Located the tooltip content element
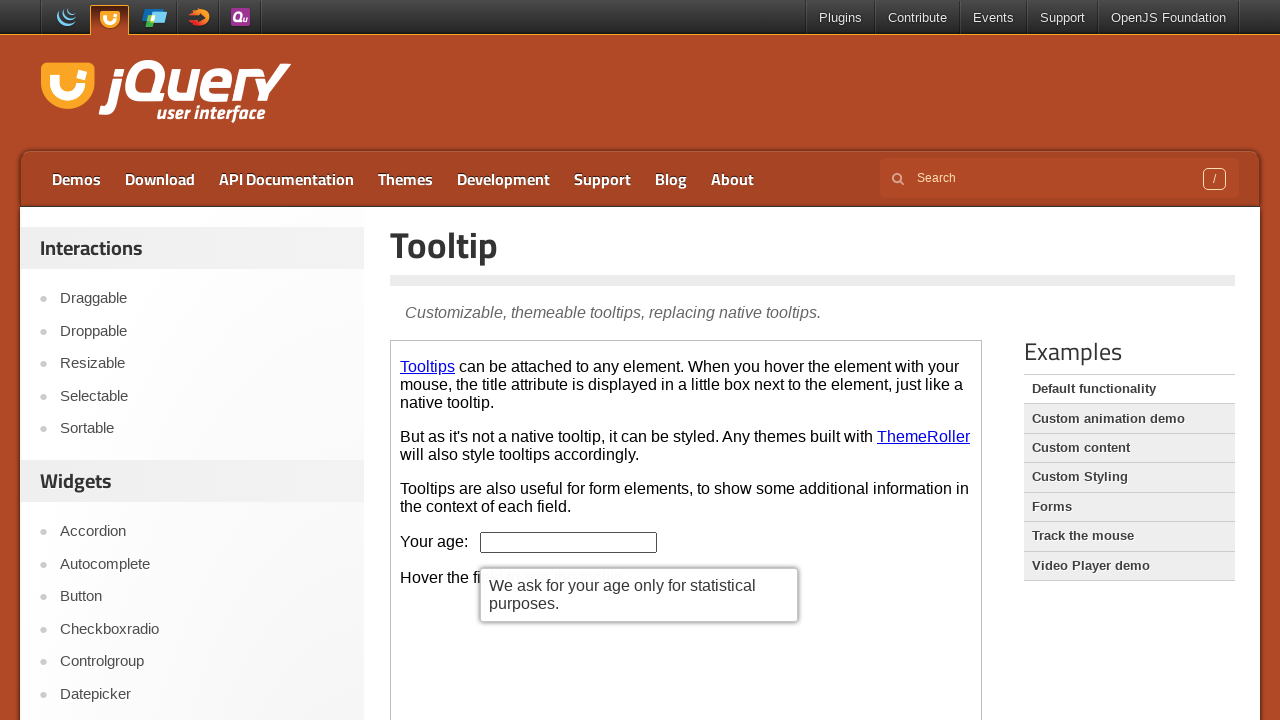

Tooltip appeared and is visible on the page
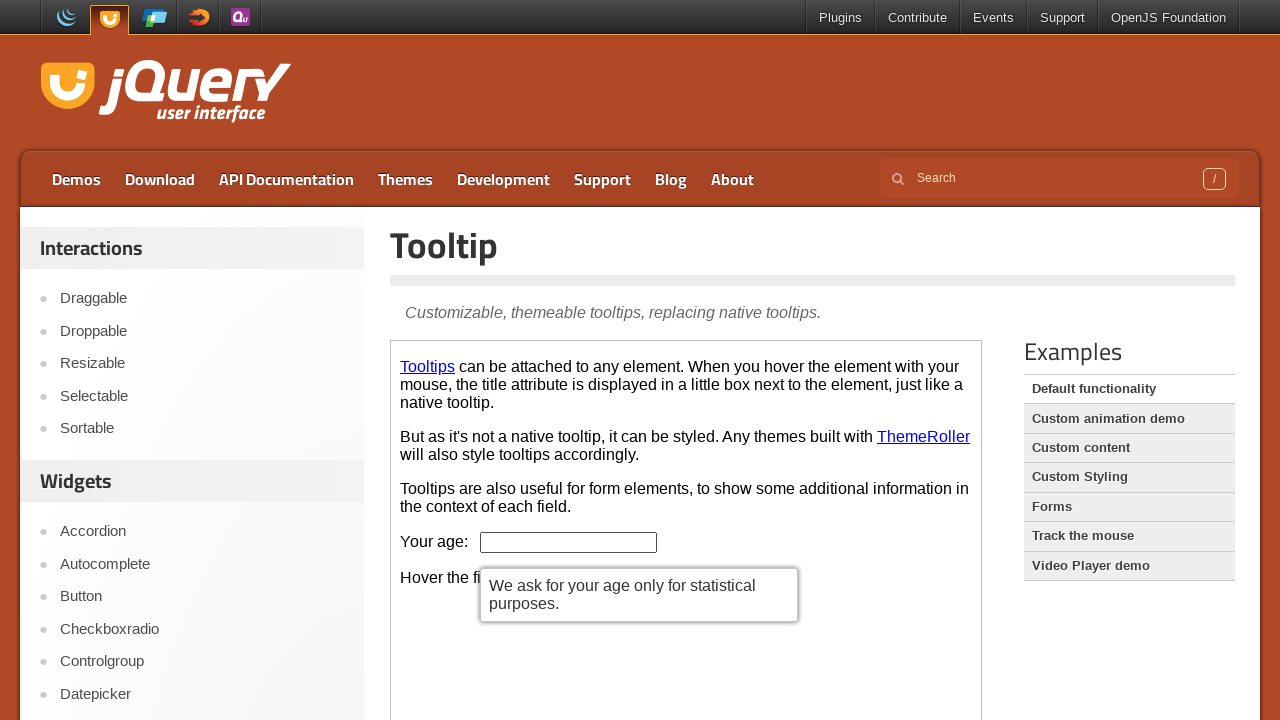

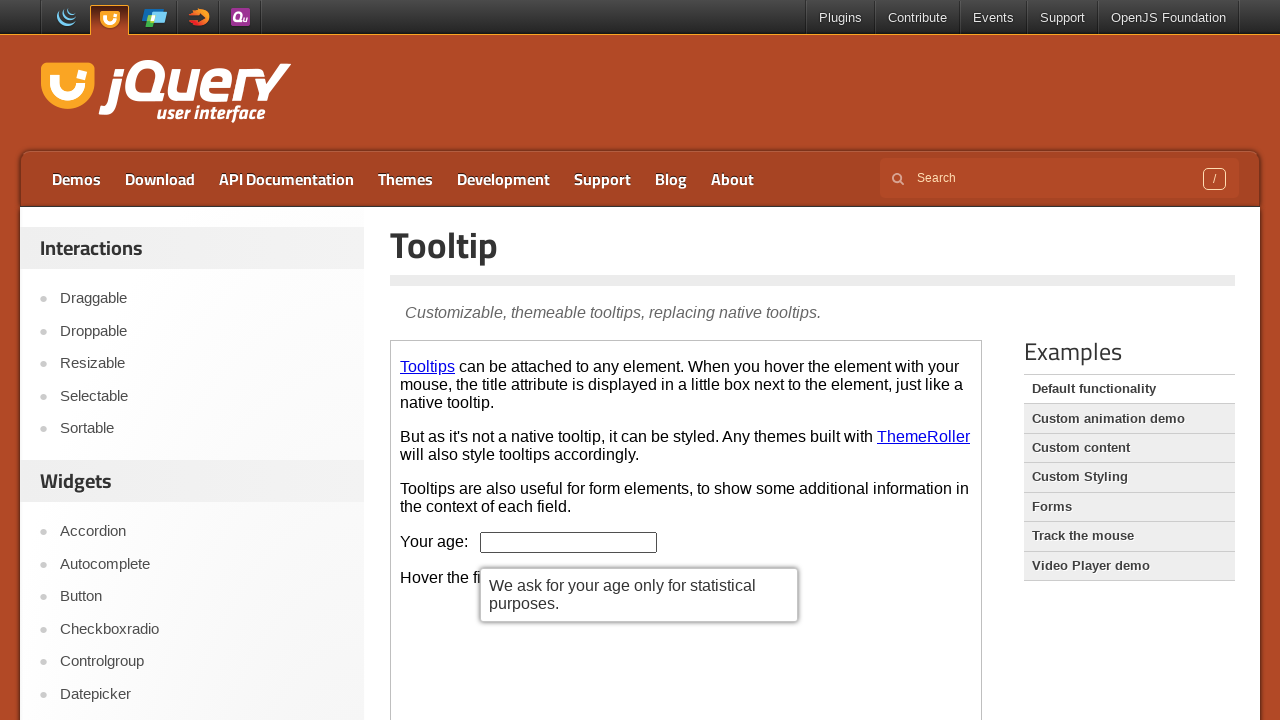